Navigates to W3Schools HTML tables tutorial page and verifies the example table is present on the page

Starting URL: https://www.w3schools.com/html/html_tables.asp

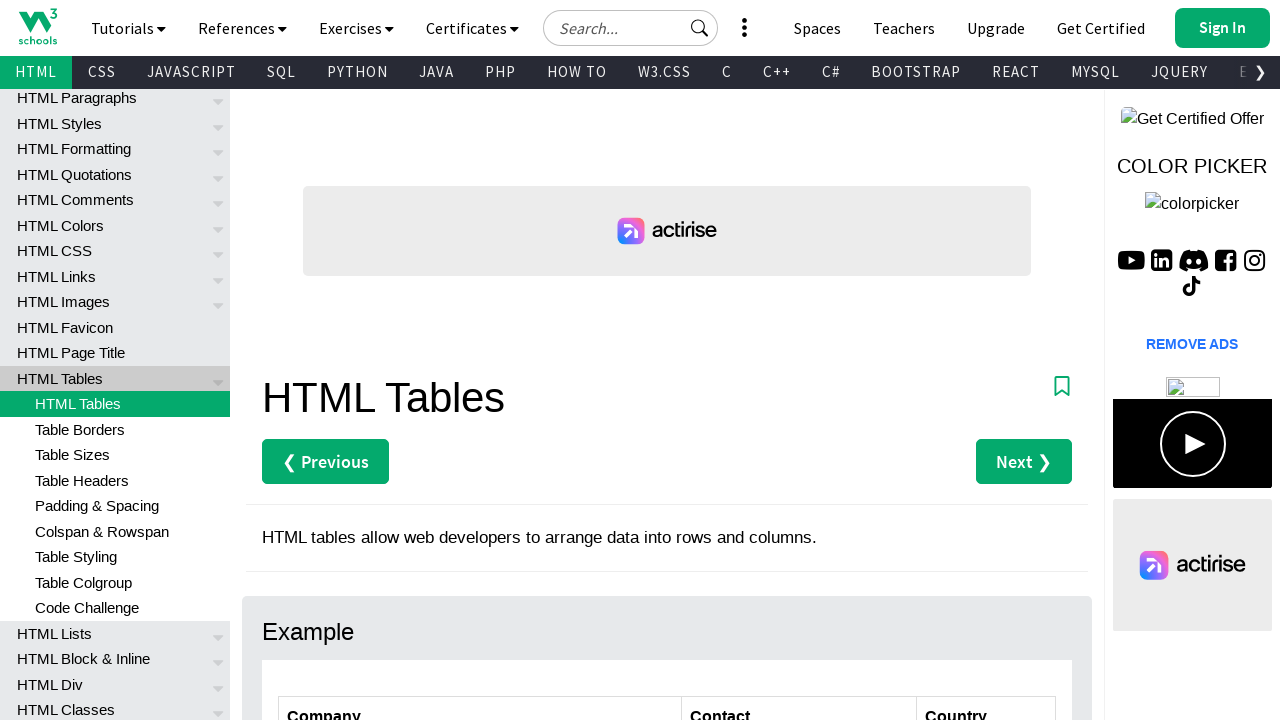

Waited for customers table with id 'customers' to be visible on the page
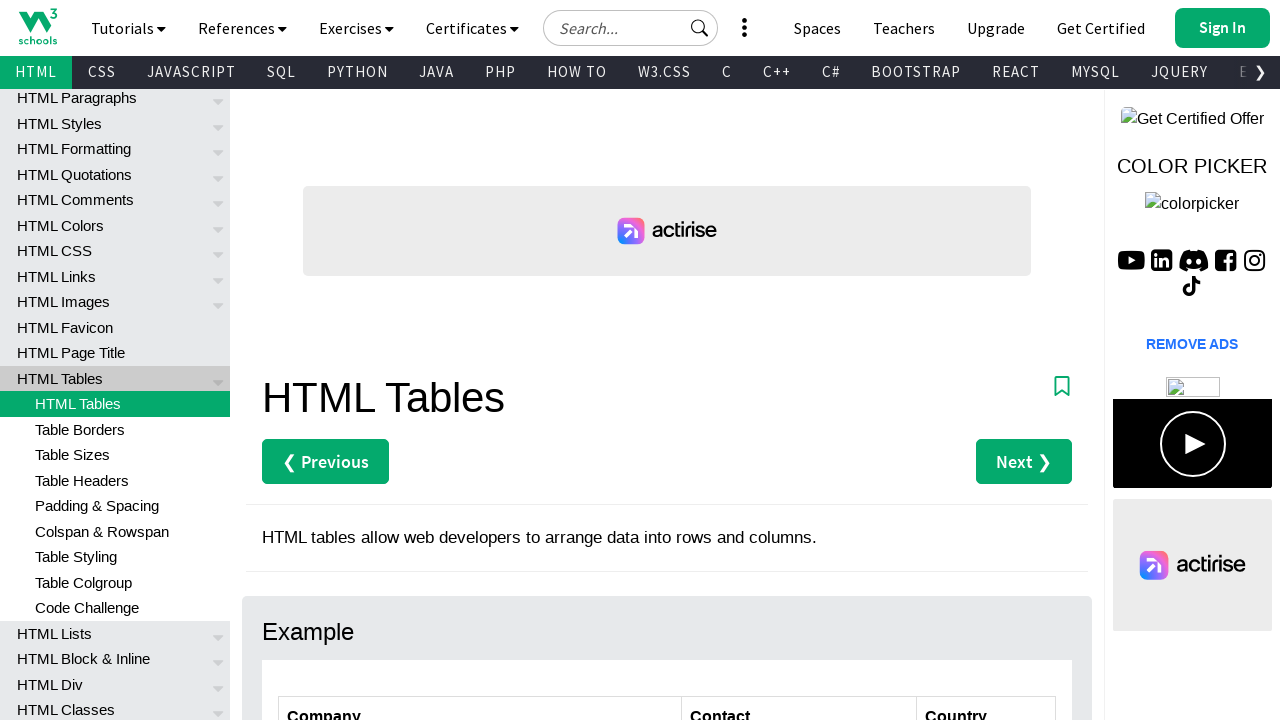

Verified that table data rows have loaded in the customers table
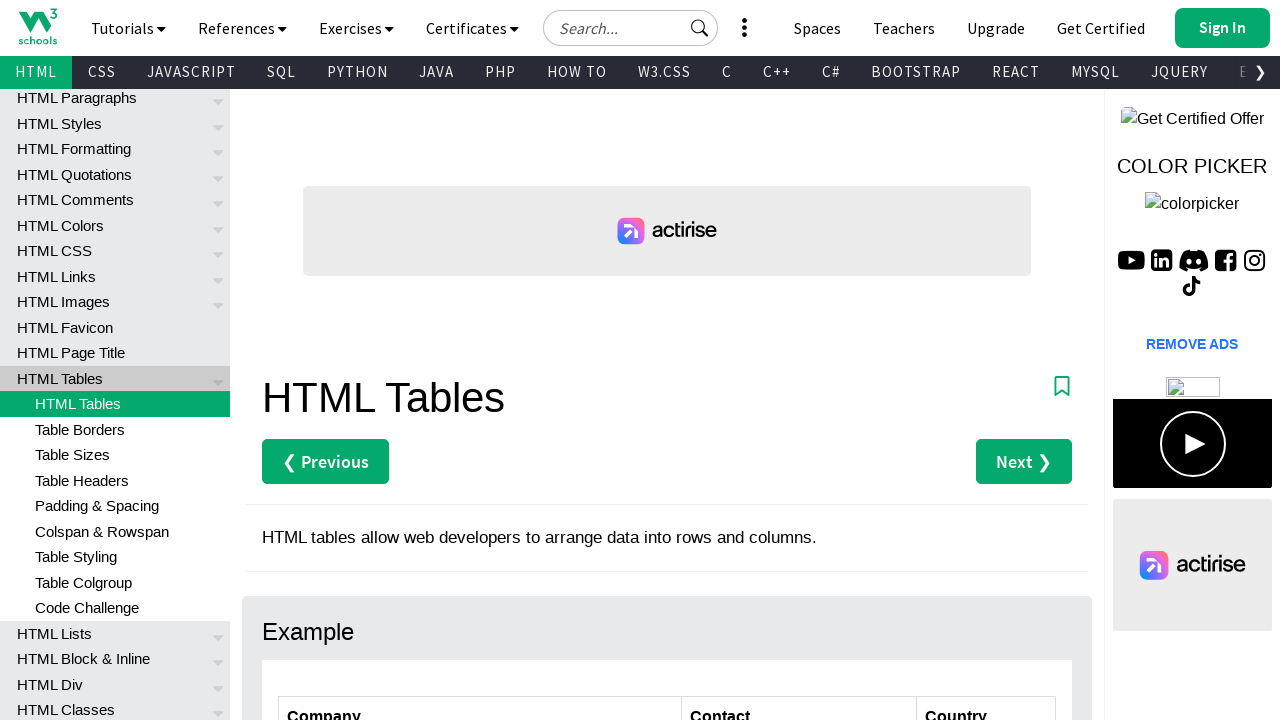

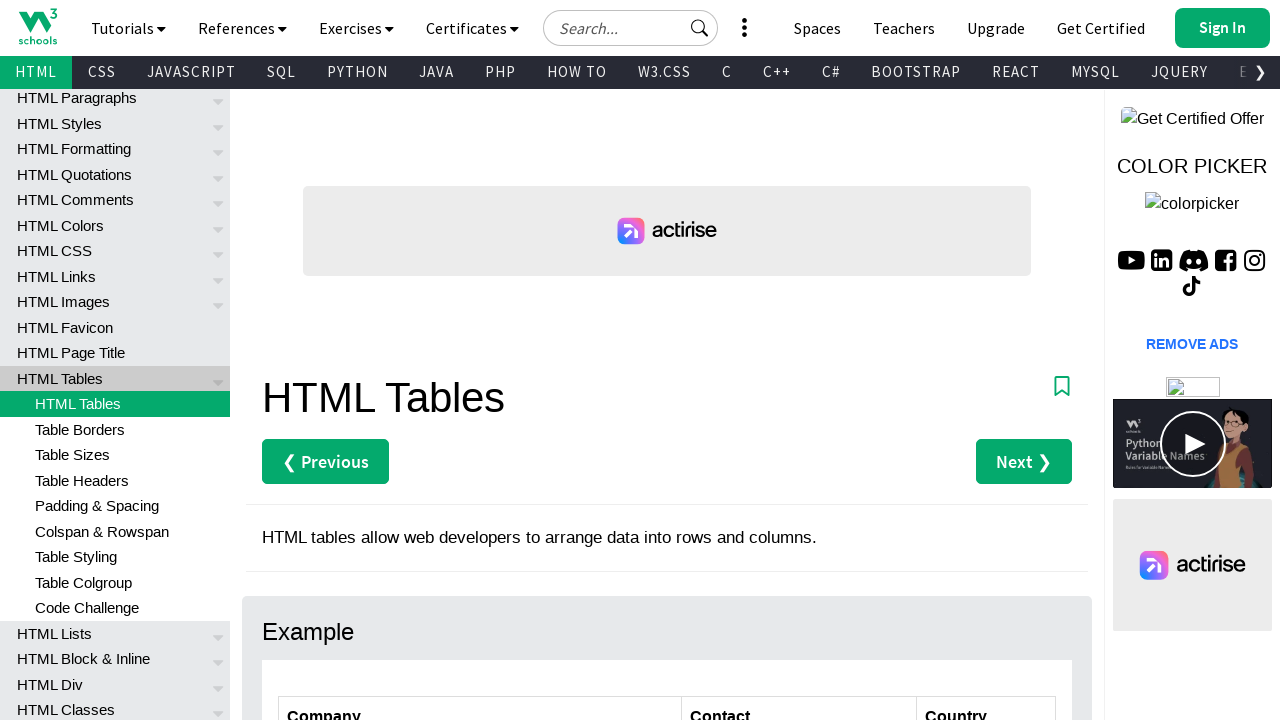